Tests scrolling further down the Thesaurus homepage to view additional content

Starting URL: https://www.thesaurus.com/

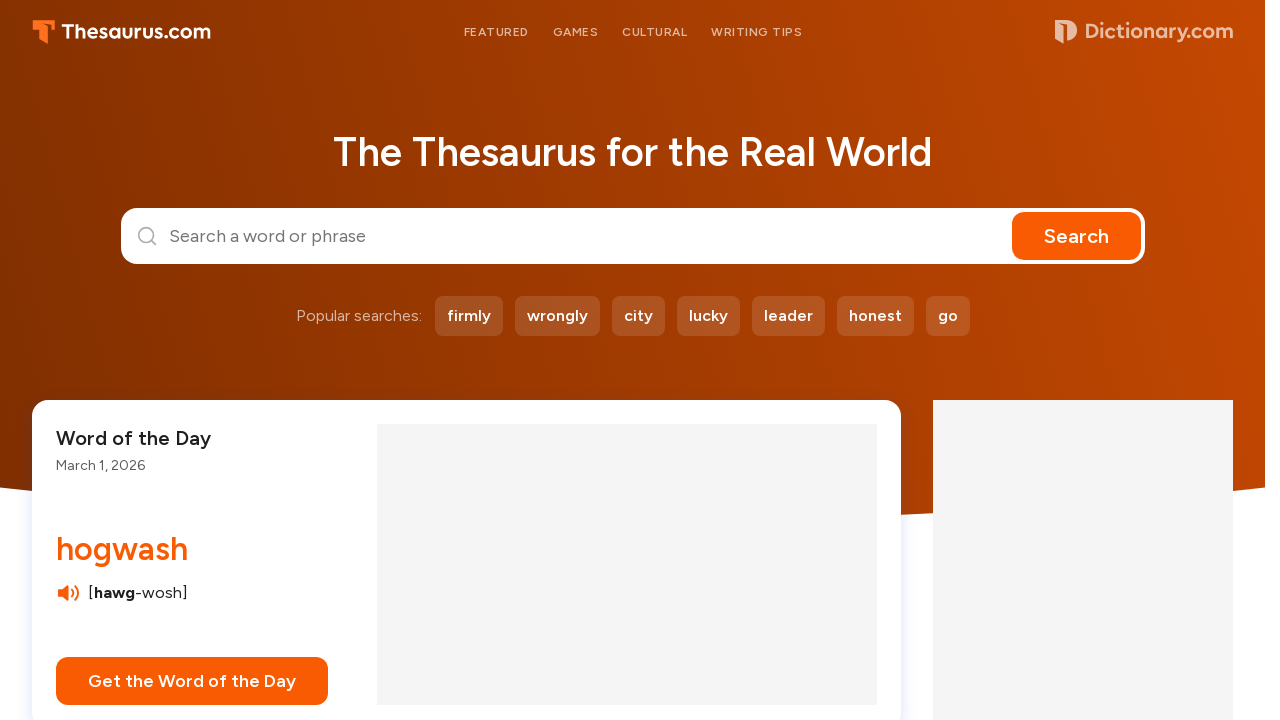

Scrolled down the Thesaurus homepage to view additional content
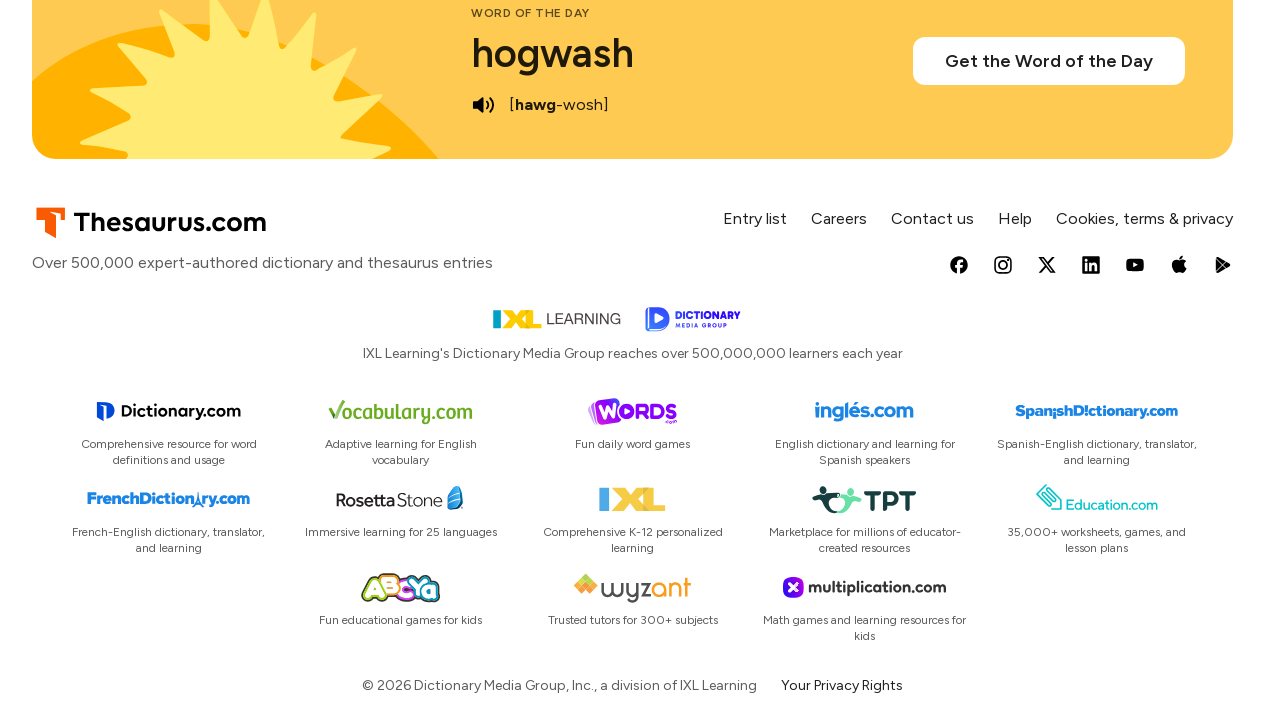

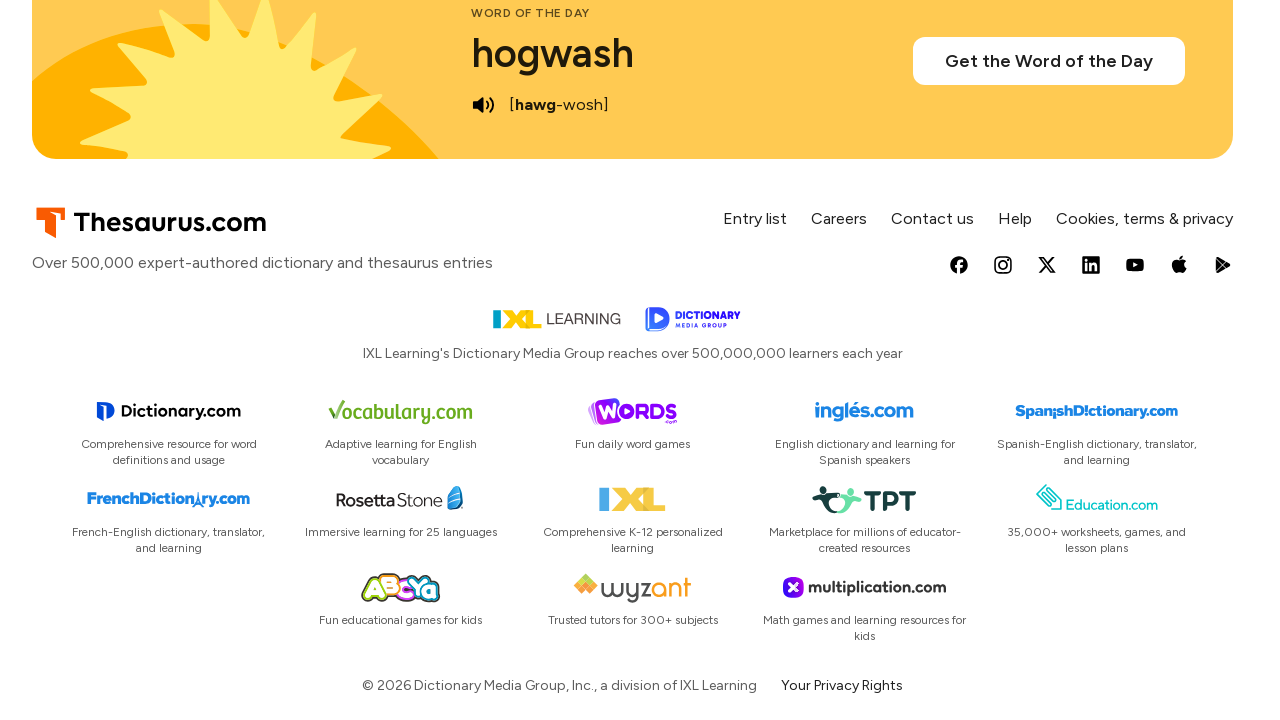